Tests Angular dropdown by selecting "Hockey" from the games dropdown and verifying the selection

Starting URL: https://ej2.syncfusion.com/angular/demos/?_ga=2.262049992.437420821.1575083417-524628264.1575083417#/material/drop-down-list/data-binding

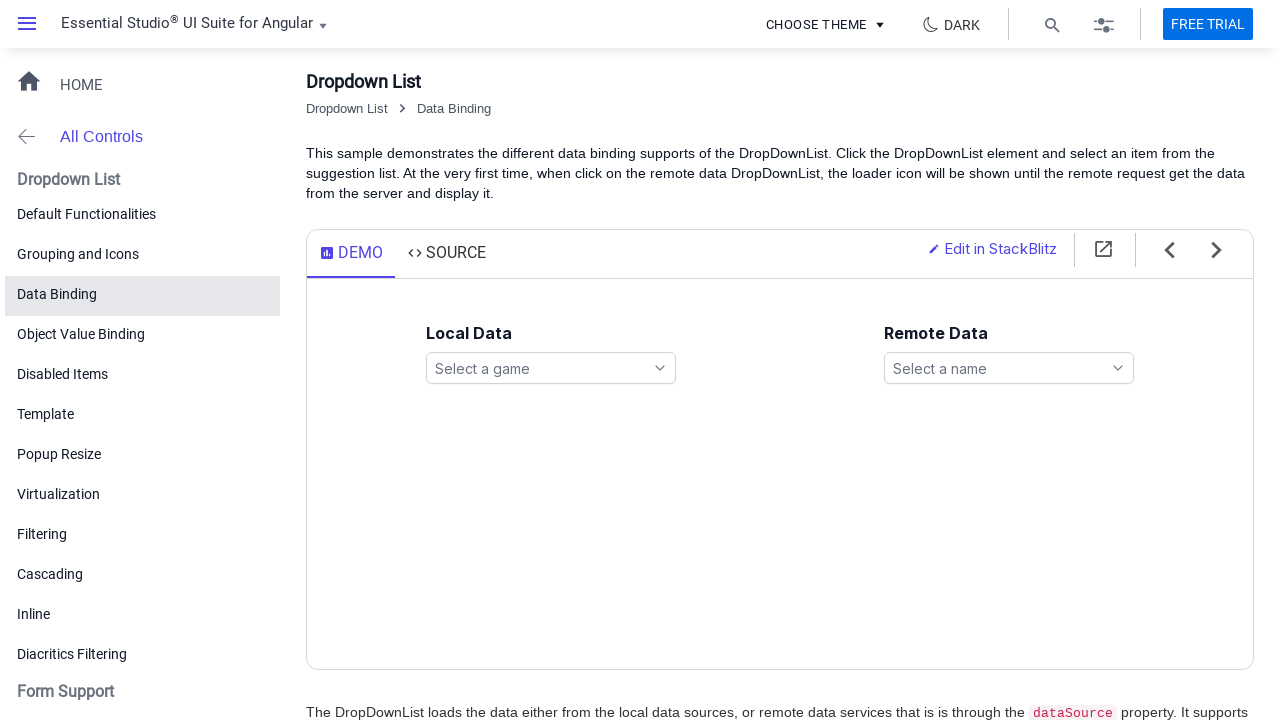

Clicked on the games dropdown icon at (660, 368) on ejs-dropdownlist#games span.e-input-group-icon.e-ddl-icon.e-search-icon
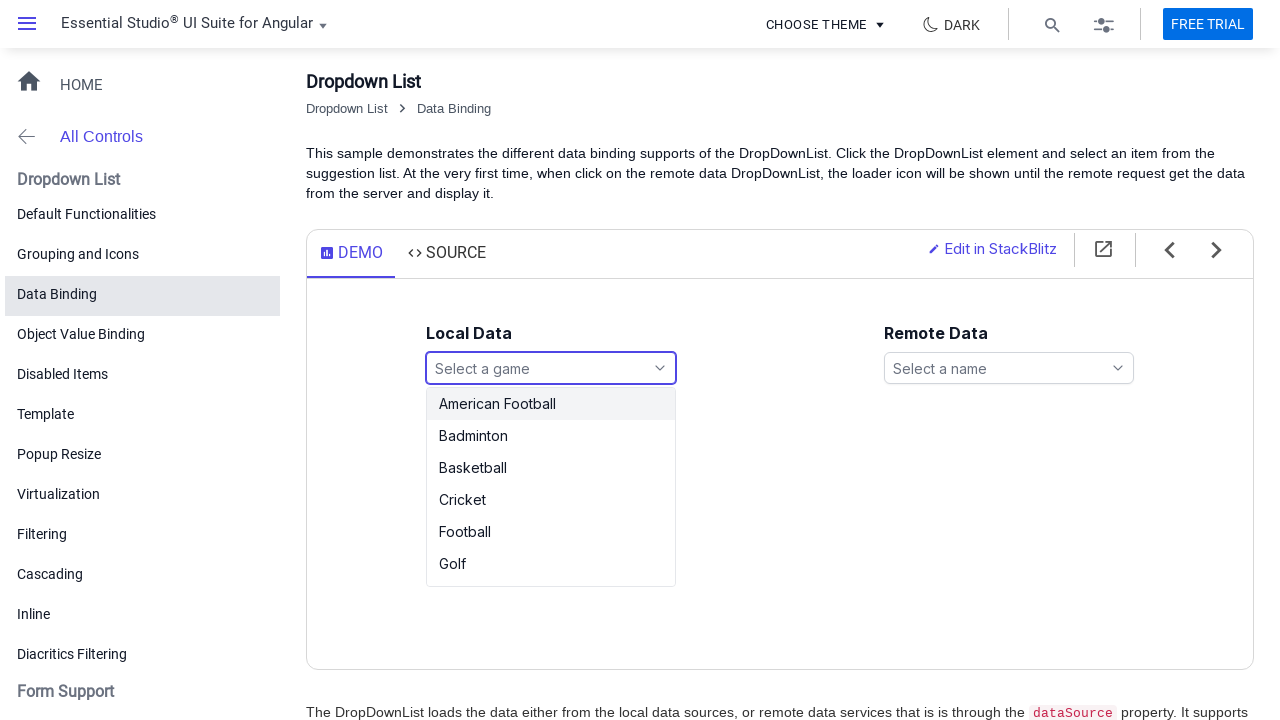

Dropdown popup loaded with list items
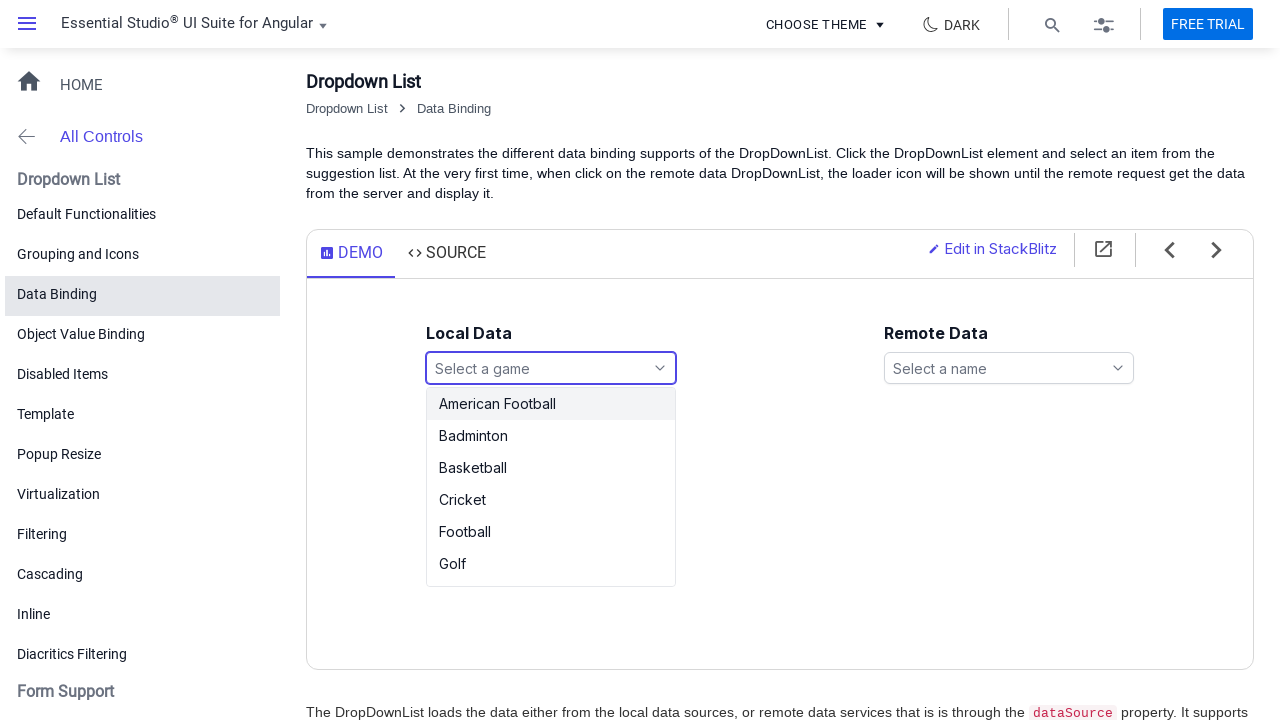

Selected 'Hockey' from the dropdown list at (551, 570) on div#games_popup li:has-text('Hockey')
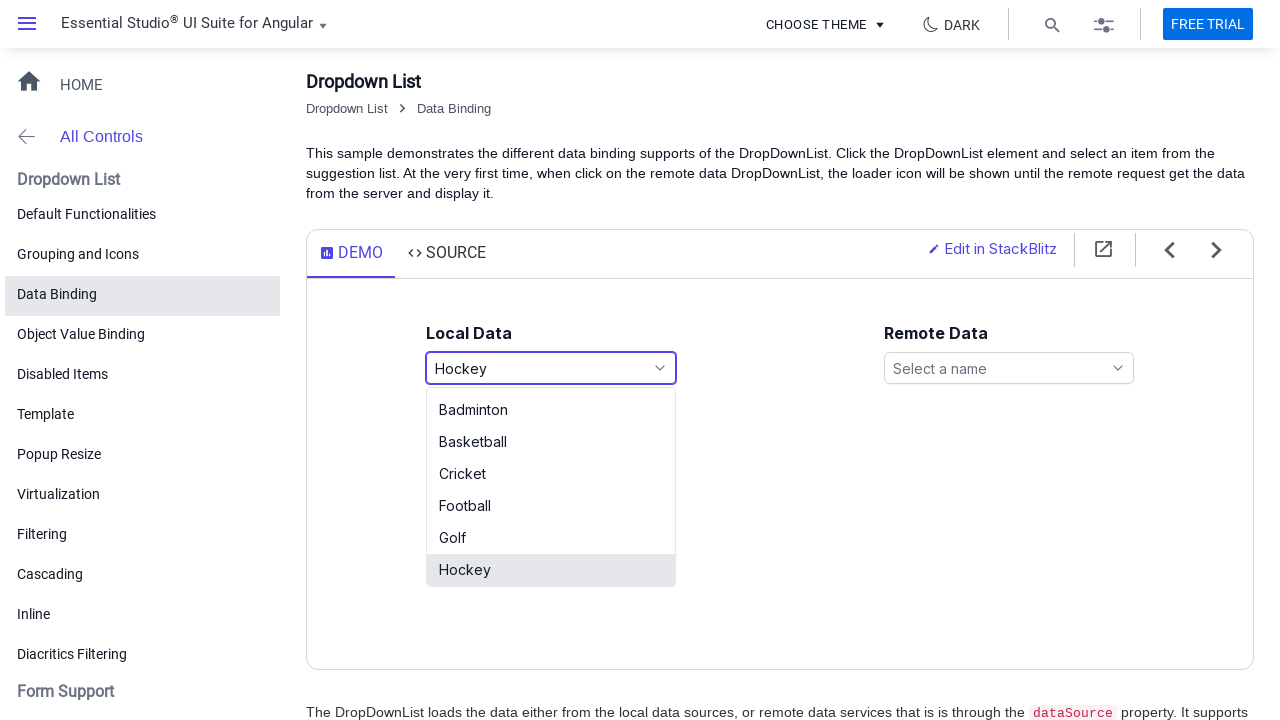

Retrieved selected value from dropdown: 'Hockey'
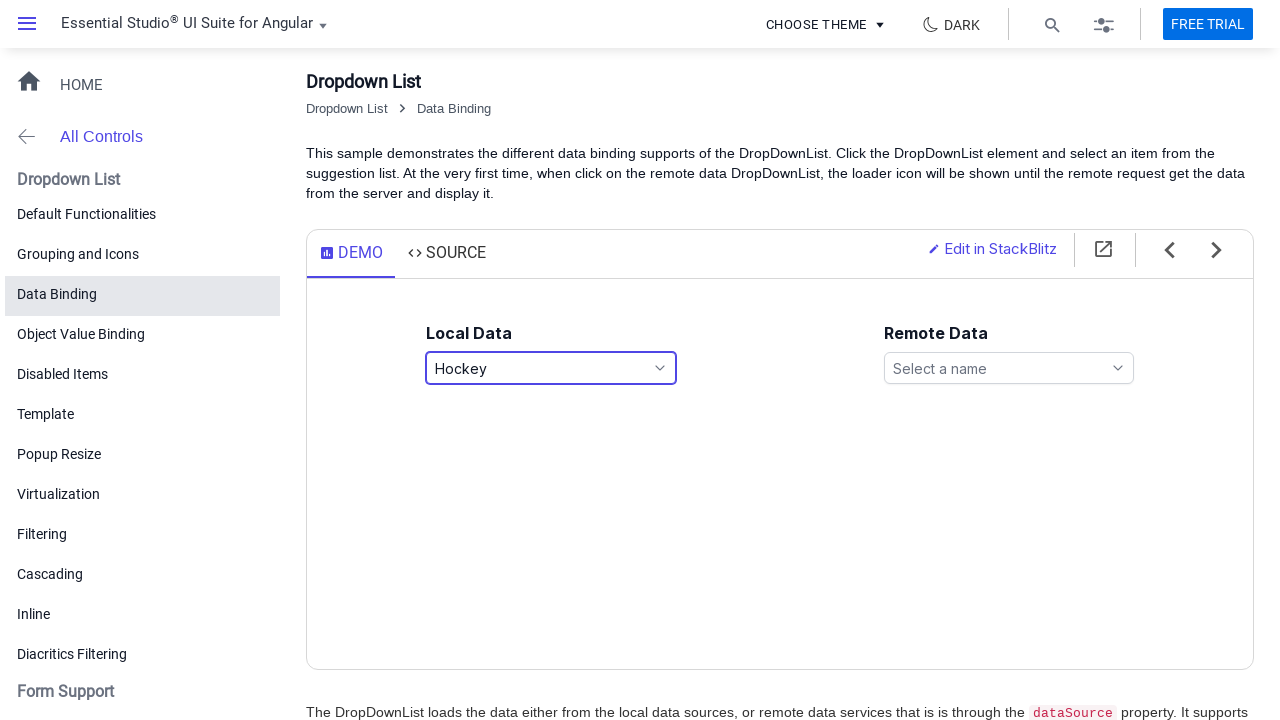

Verified that 'Hockey' is the selected value in the dropdown
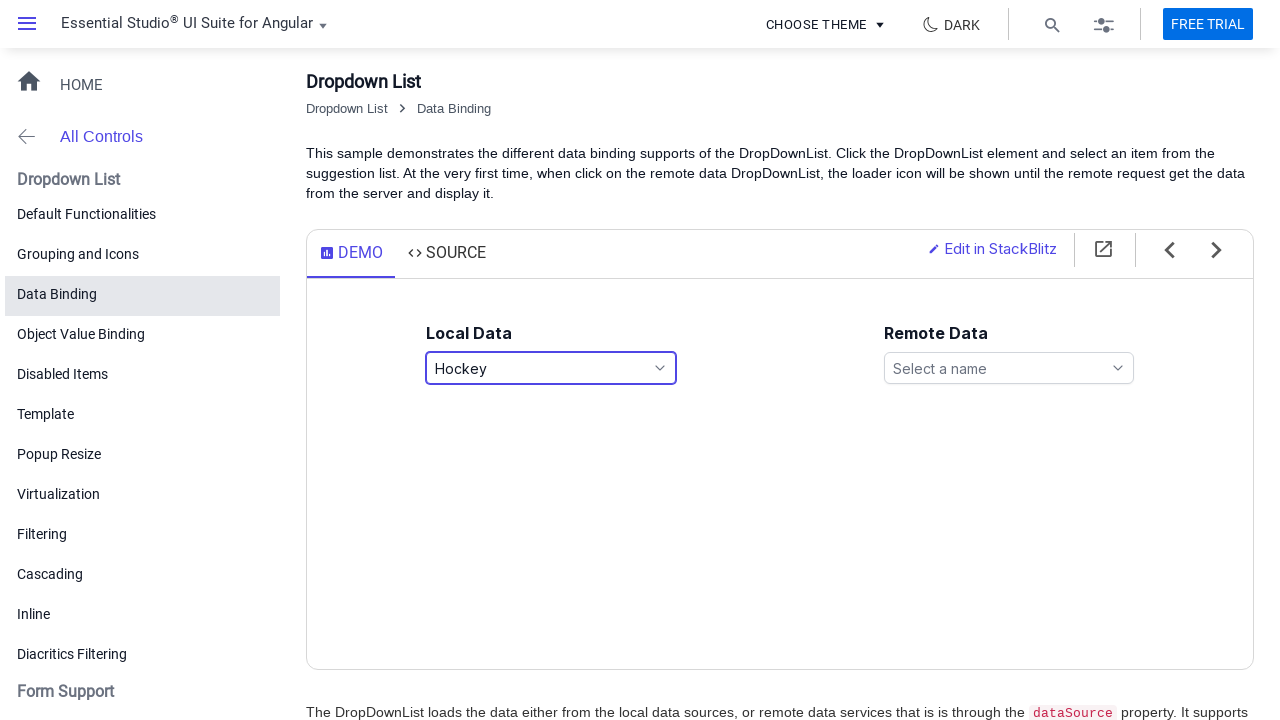

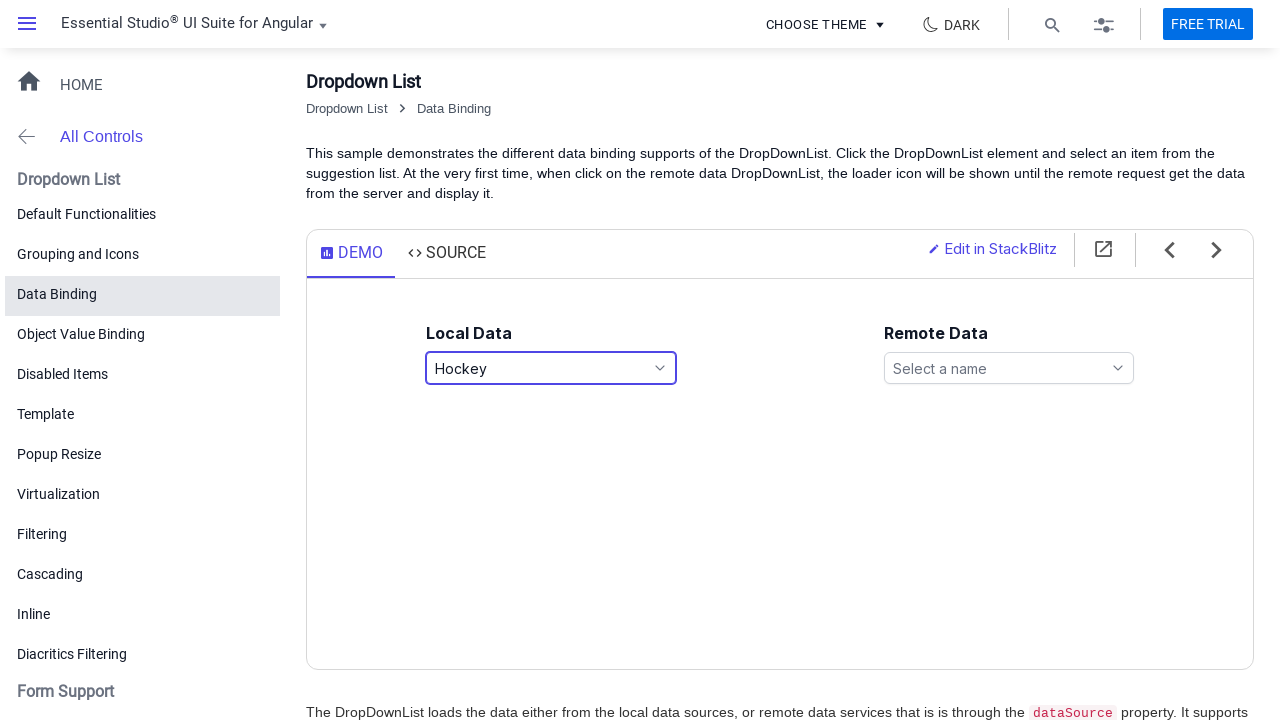